Tests navigation on Training Support website by verifying the homepage title and clicking the About link to verify navigation

Starting URL: https://v1.training-support.net

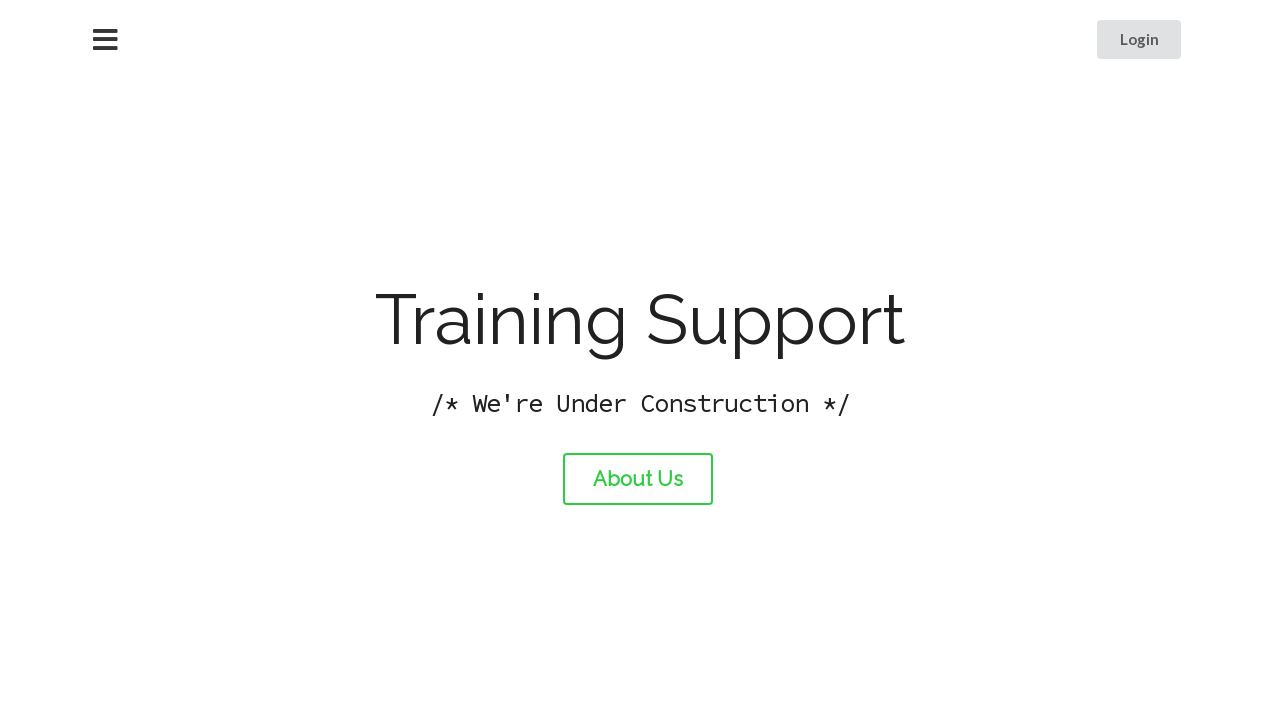

Verified homepage title is 'Training Support'
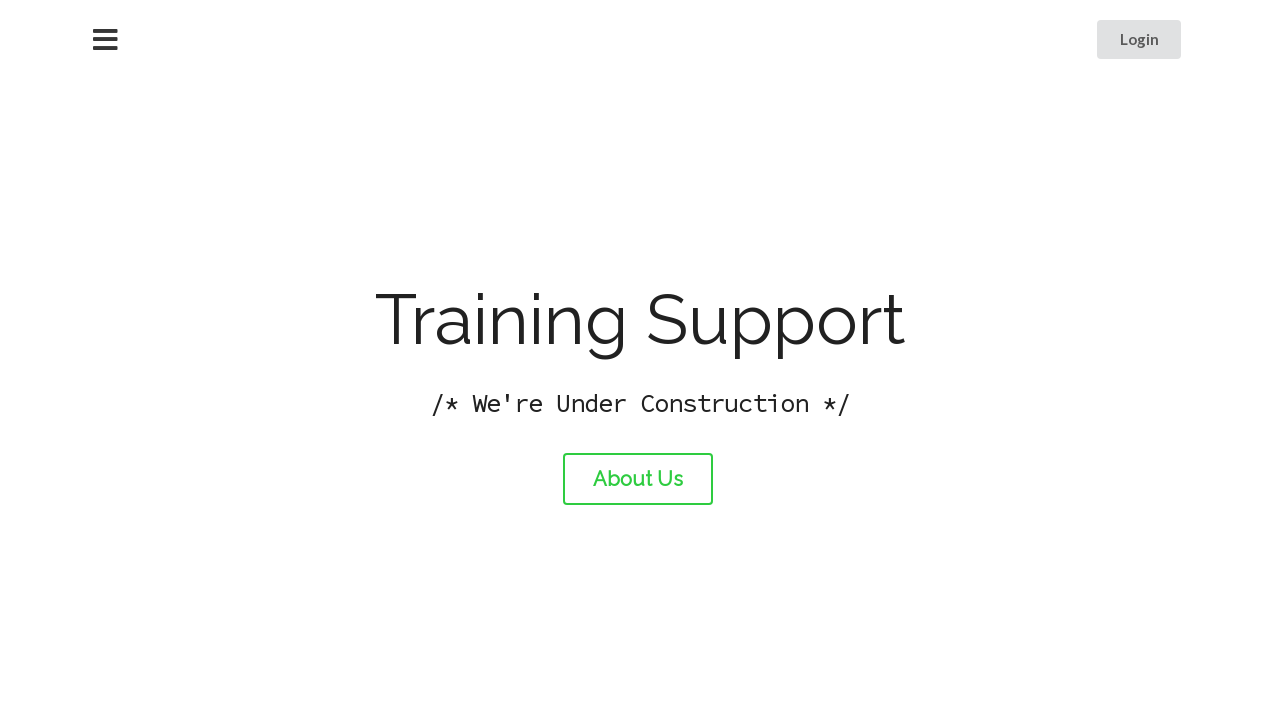

Clicked the About link at (638, 479) on #about-link
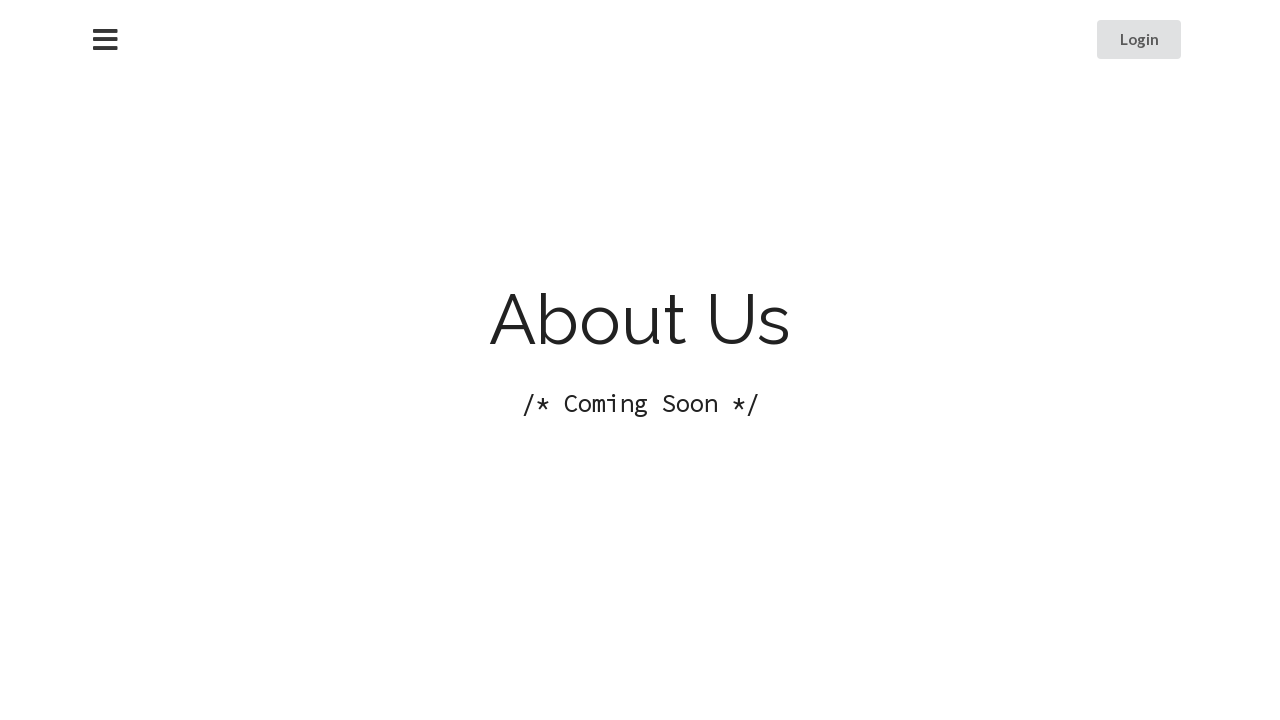

Waited for About page to load
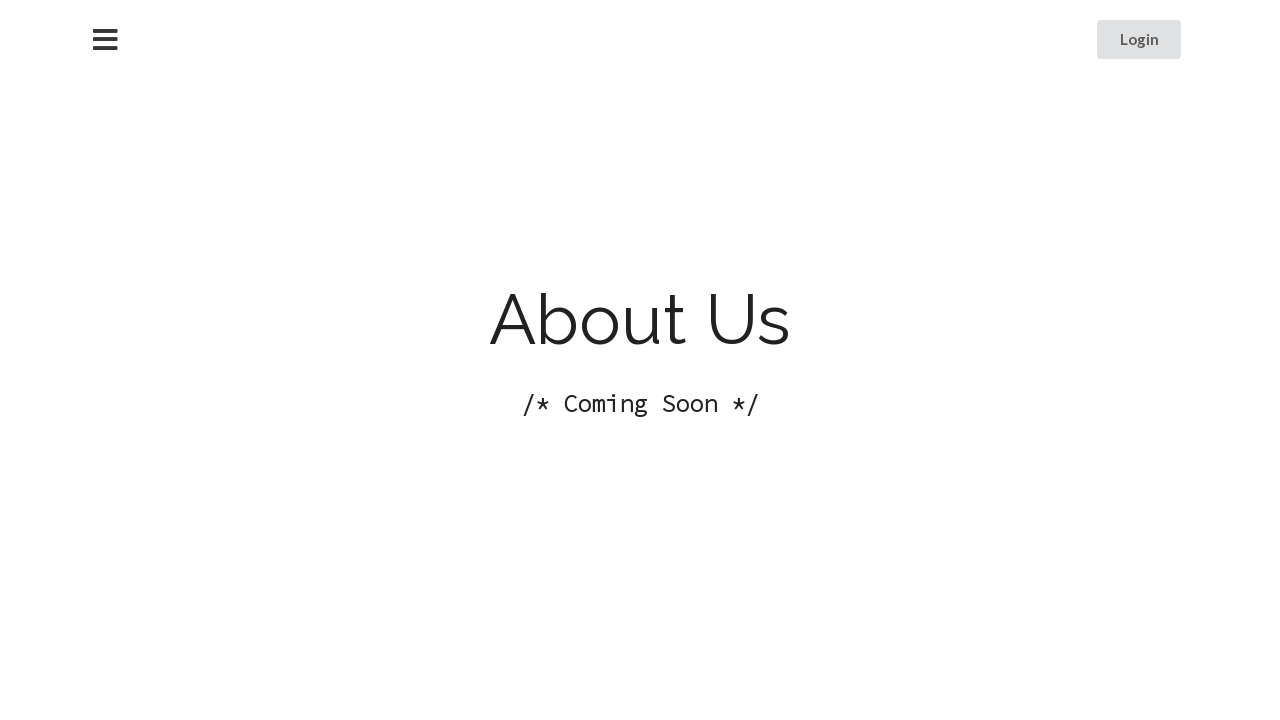

Verified navigation to About page with title 'About Training Support'
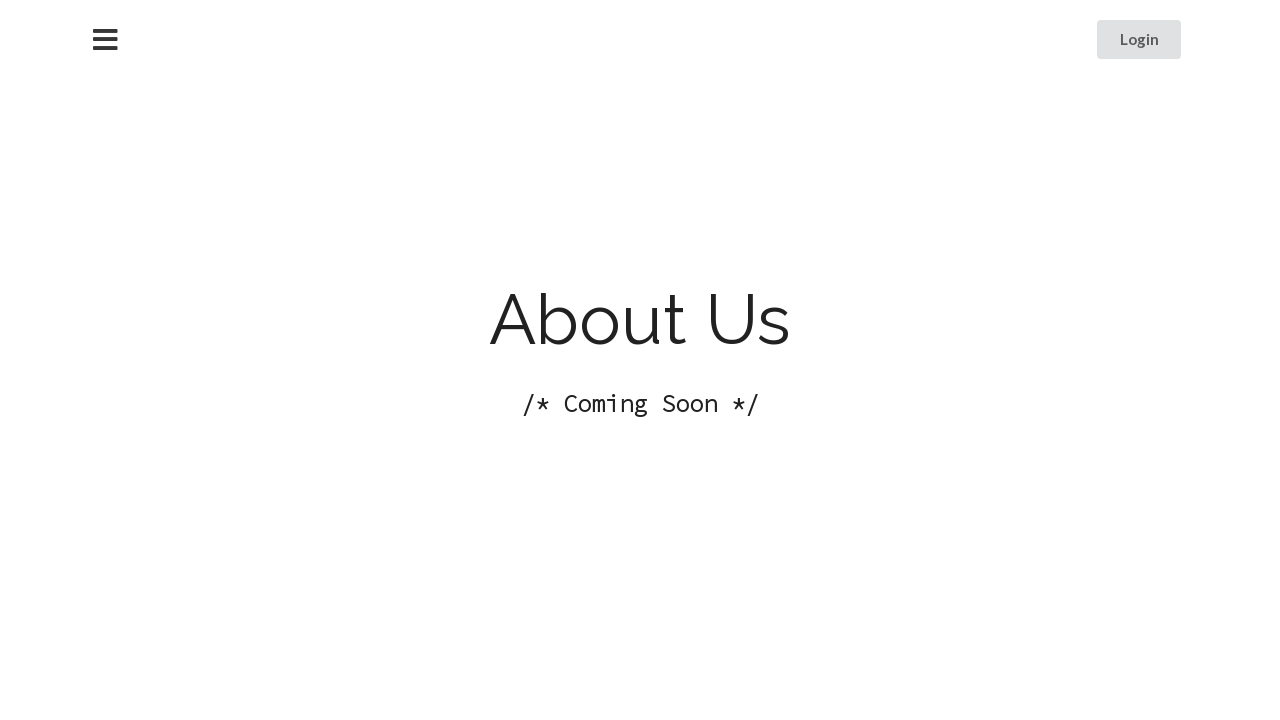

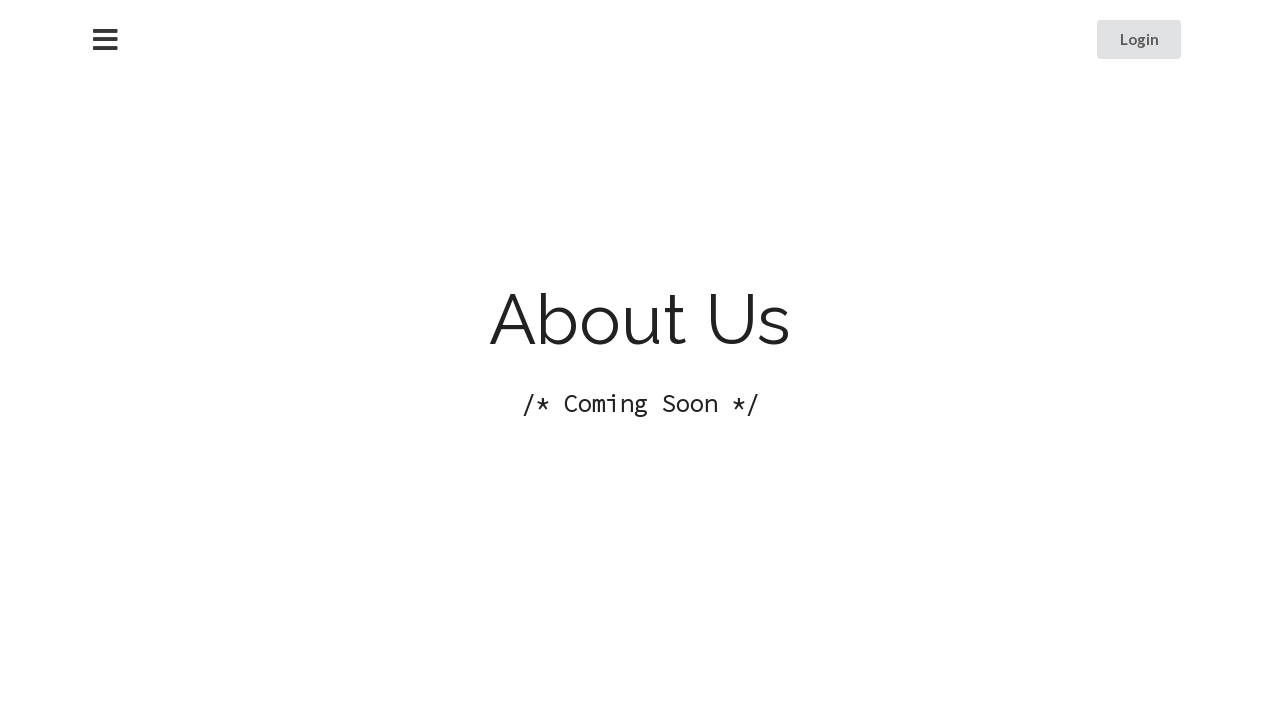